Tests todo list creation with filtered enum technology selection (KnockoutJS), adding items and verifying completion status.

Starting URL: https://todomvc.com/

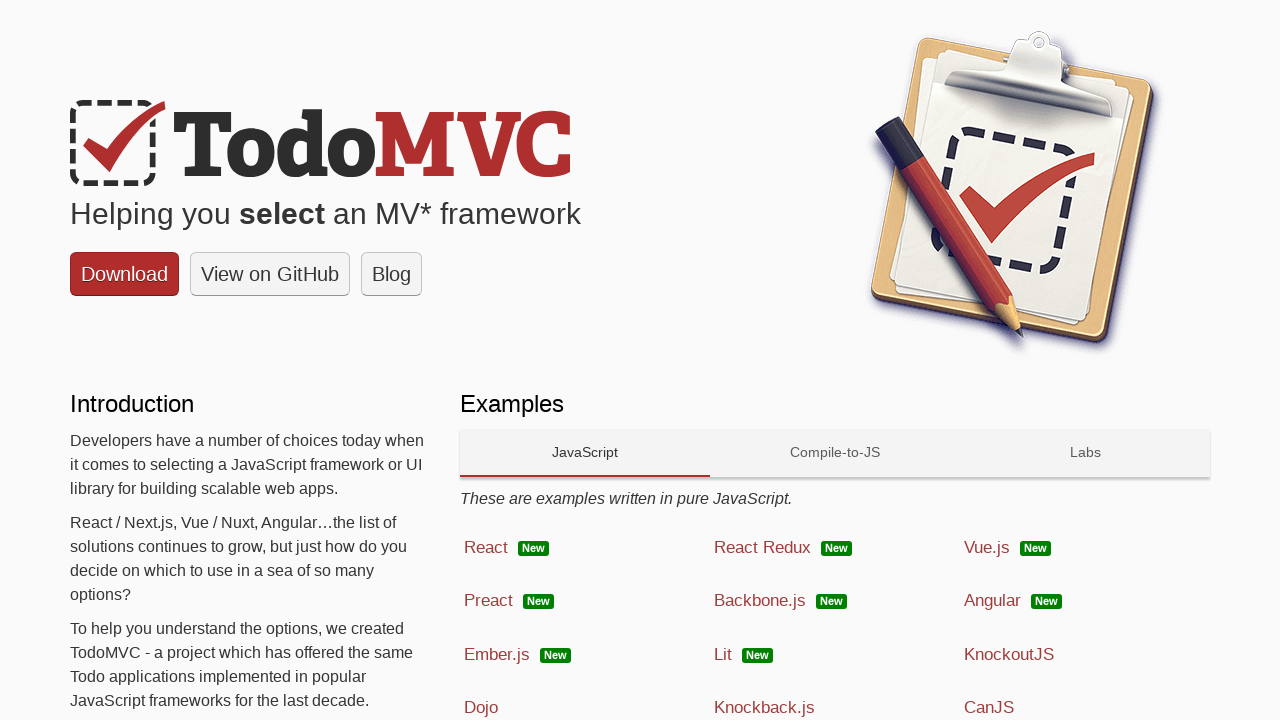

Clicked on KnockoutJS technology framework link at (1009, 654) on text=KnockoutJS
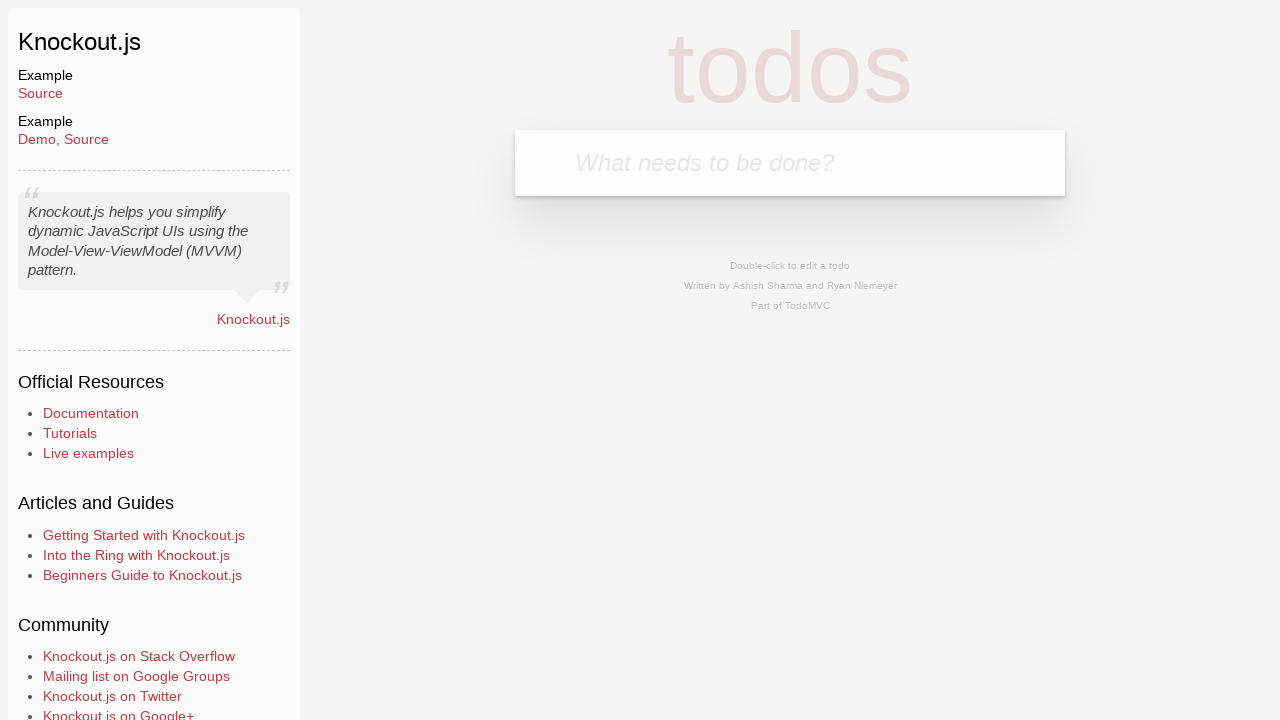

Filled first todo item input with 'Clean the car' on input[placeholder='What needs to be done?']
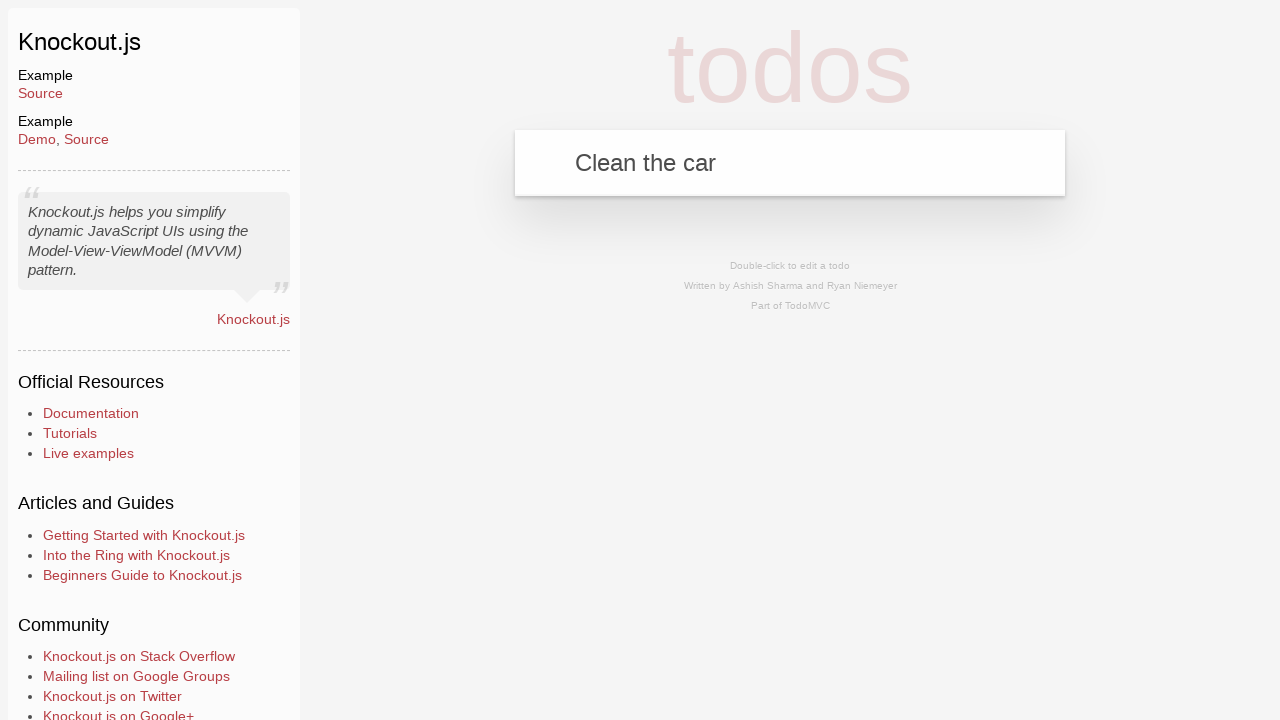

Pressed Enter to add first todo item 'Clean the car' on input[placeholder='What needs to be done?']
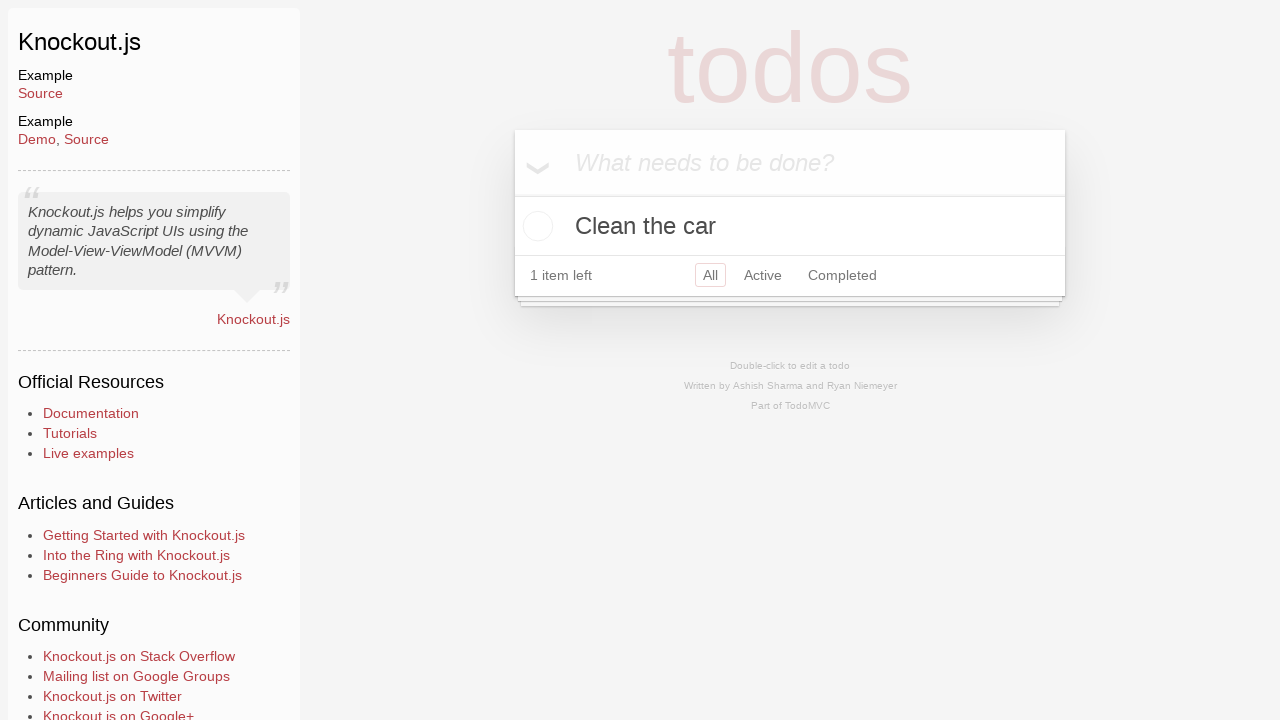

Filled second todo item input with 'Clean the house' on input[placeholder='What needs to be done?']
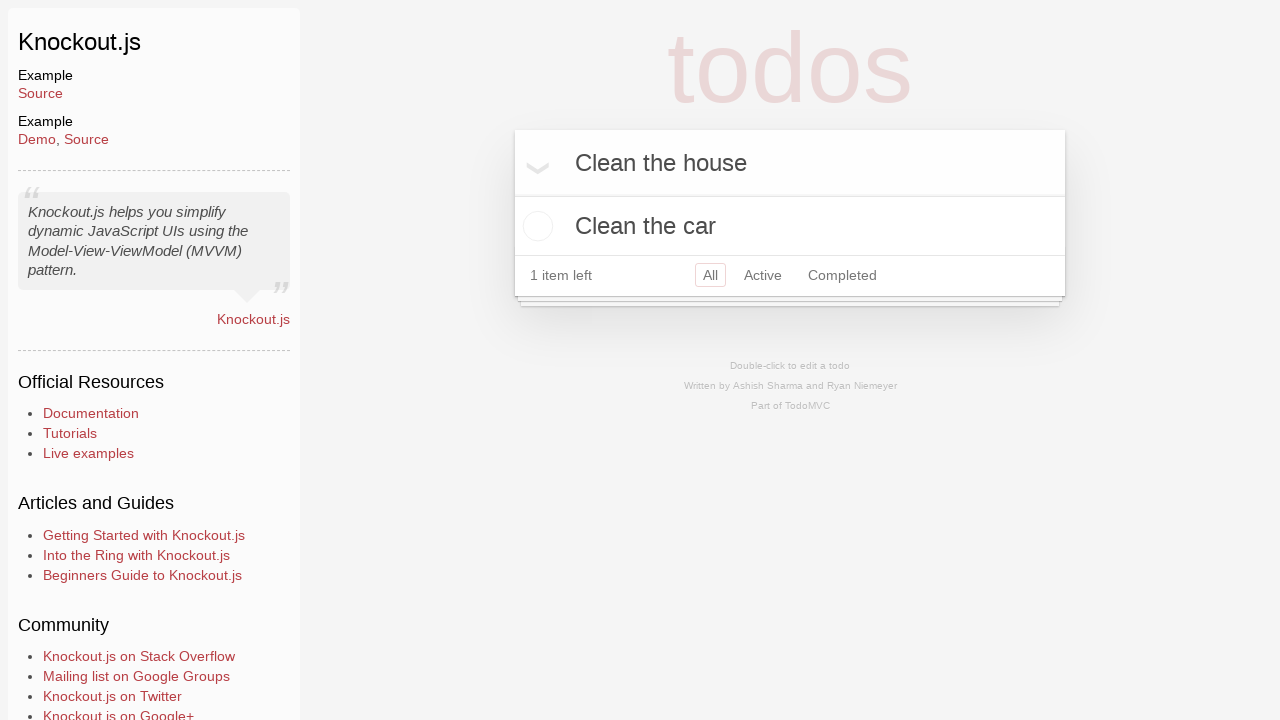

Pressed Enter to add second todo item 'Clean the house' on input[placeholder='What needs to be done?']
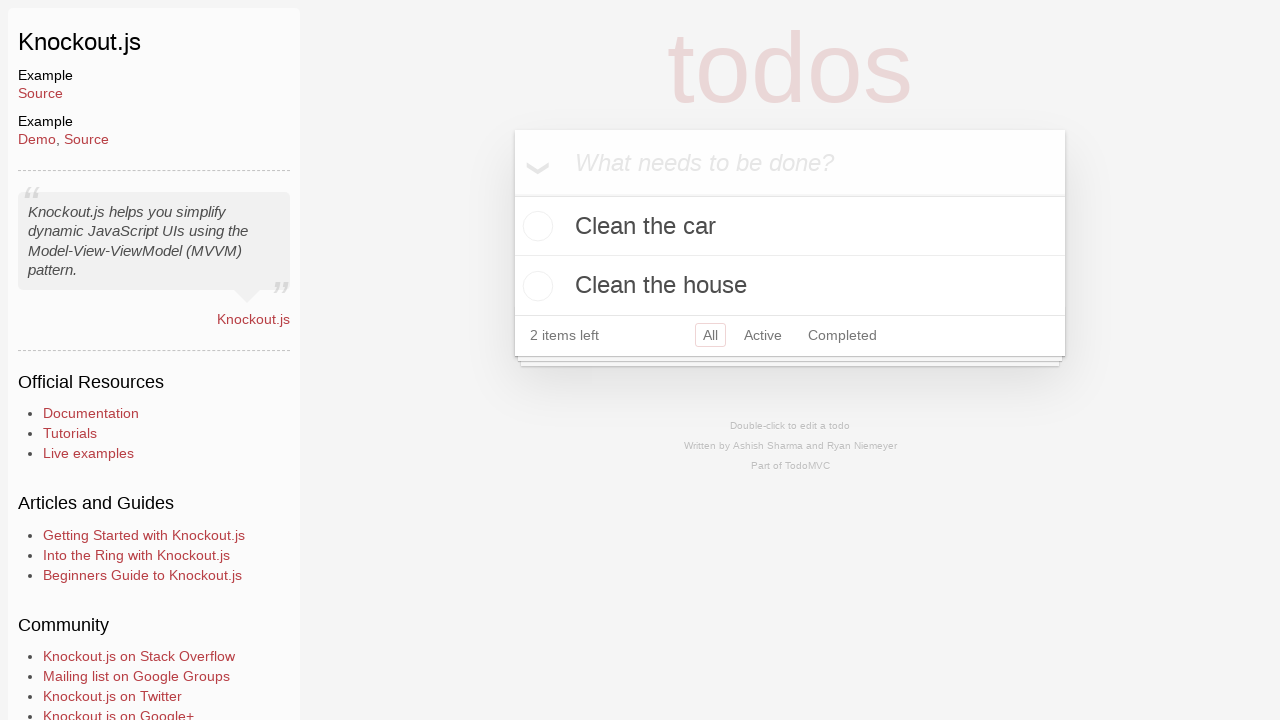

Filled third todo item input with 'Buy Ketchup' on input[placeholder='What needs to be done?']
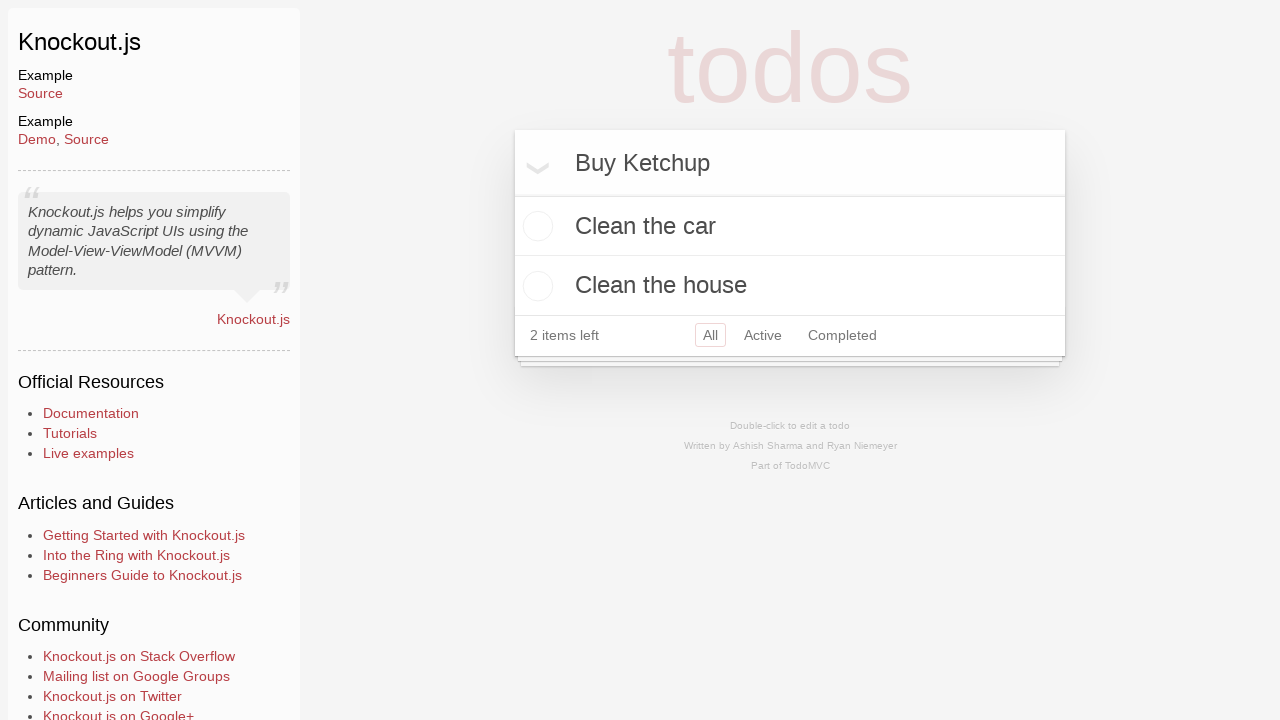

Pressed Enter to add third todo item 'Buy Ketchup' on input[placeholder='What needs to be done?']
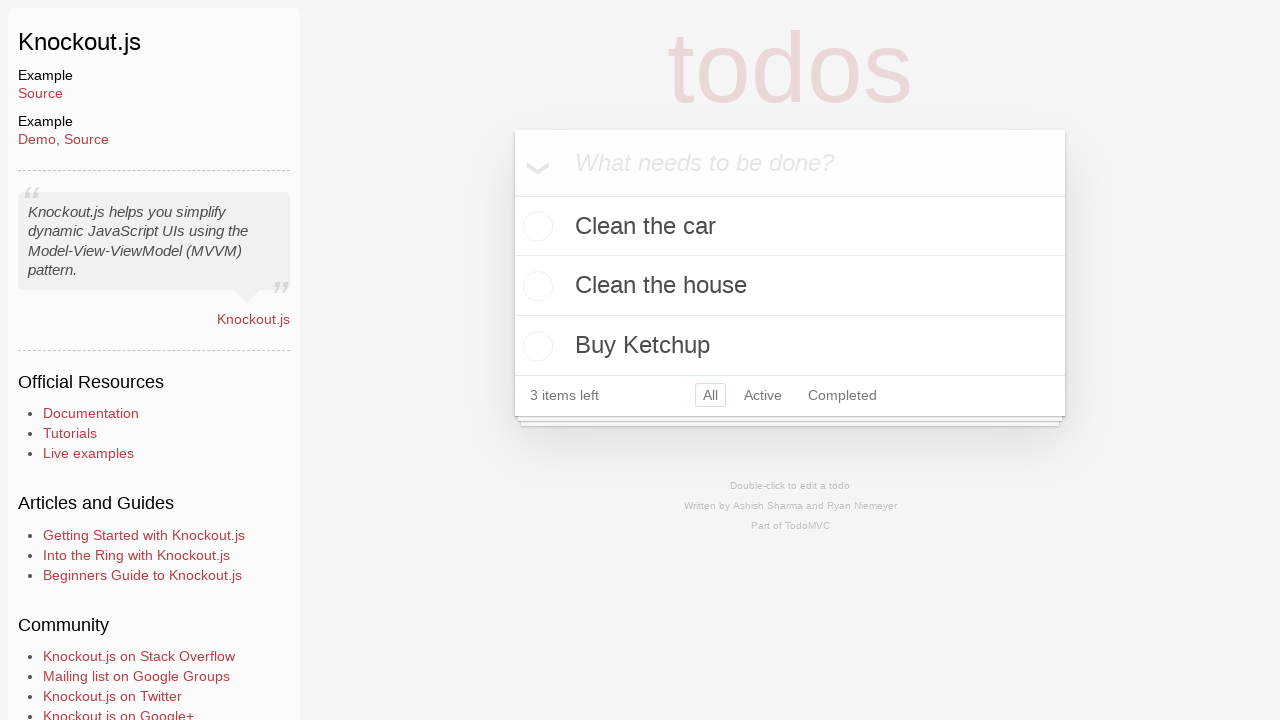

Clicked checkbox to mark 'Buy Ketchup' as complete at (535, 346) on xpath=//label[text()='Buy Ketchup']/preceding-sibling::input
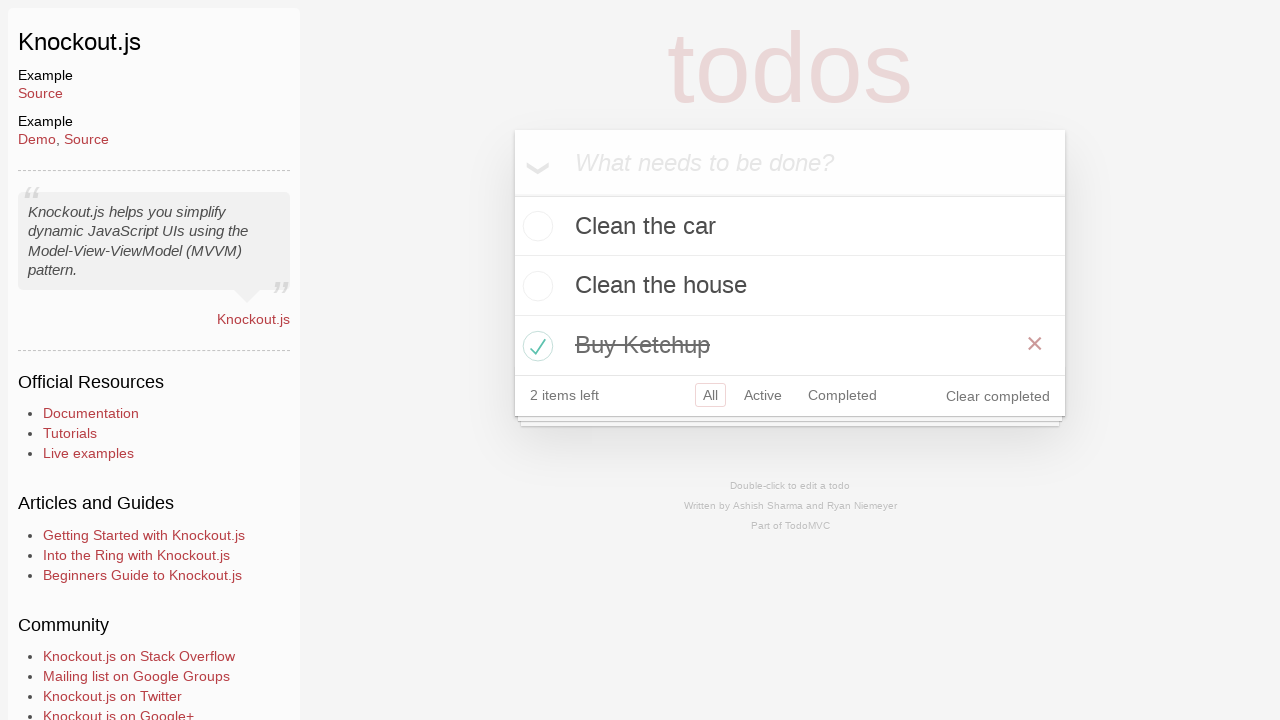

Verified '2 items left' counter is displayed
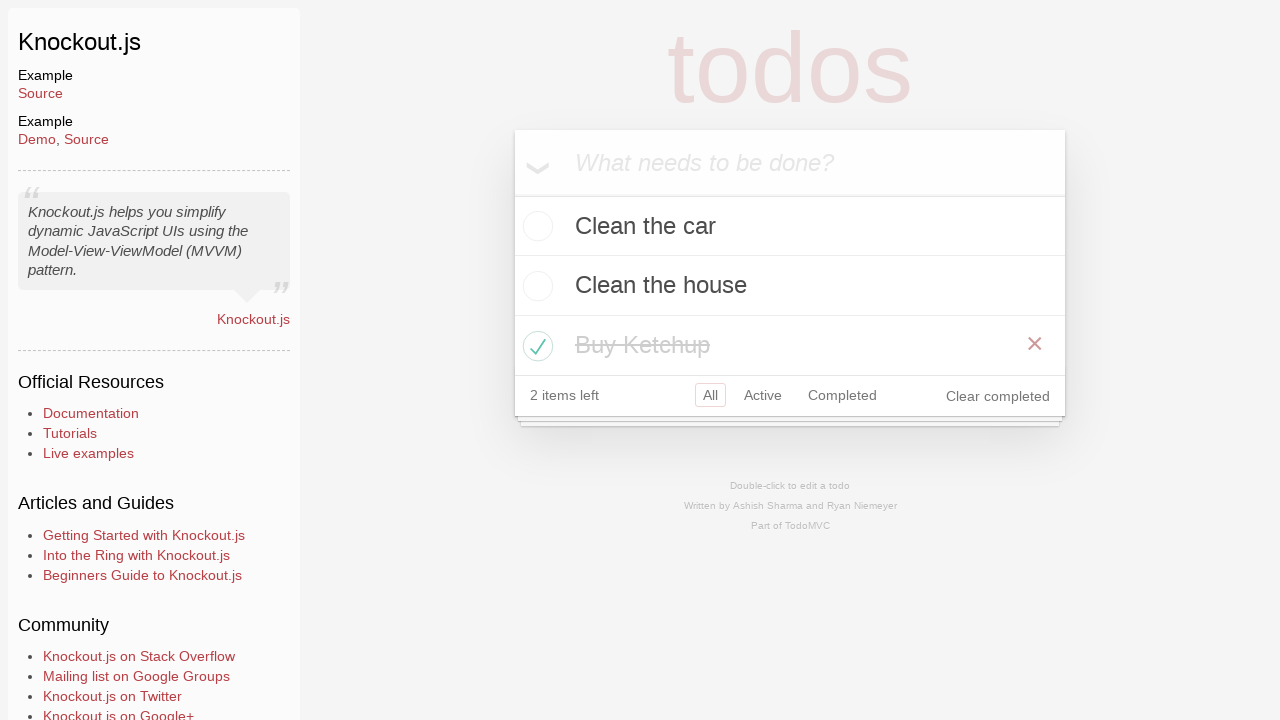

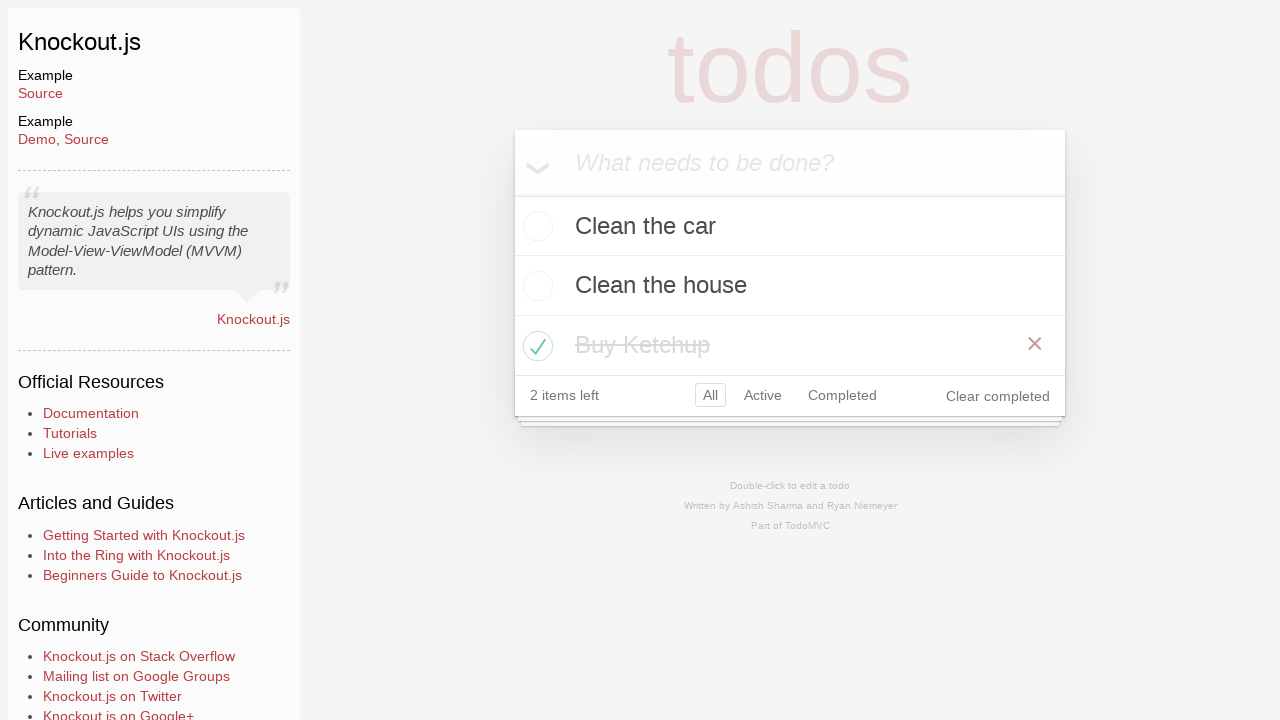